Navigates to the OrangeHRM login page and verifies that the page title matches the expected value "OrangeHRM"

Starting URL: https://opensource-demo.orangehrmlive.com/web/index.php/auth/login

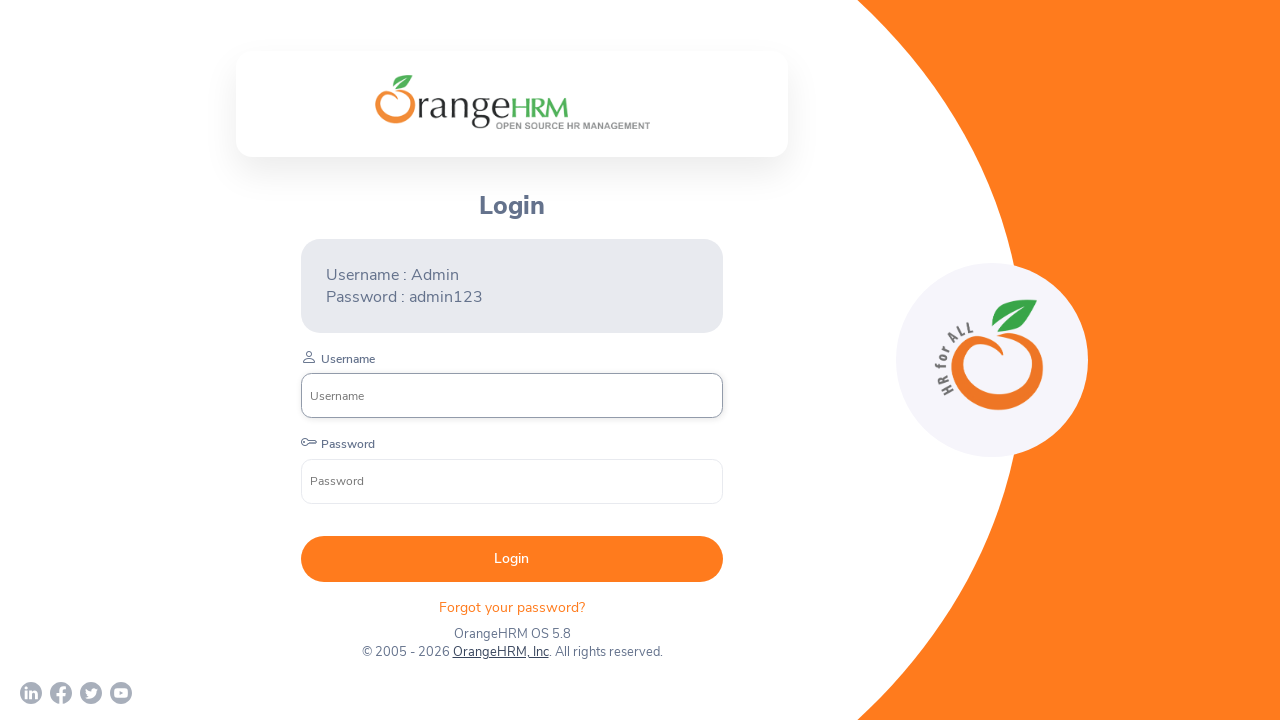

Retrieved page title
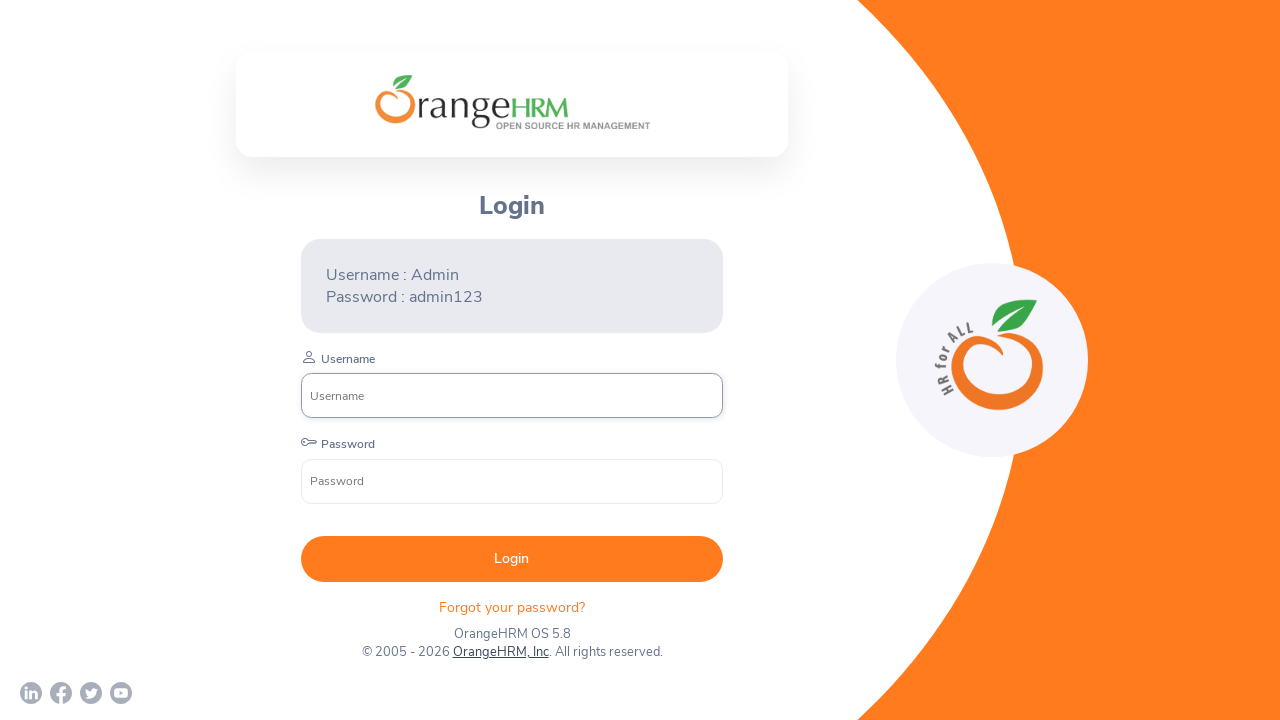

Verified page title contains 'OrangeHRM'
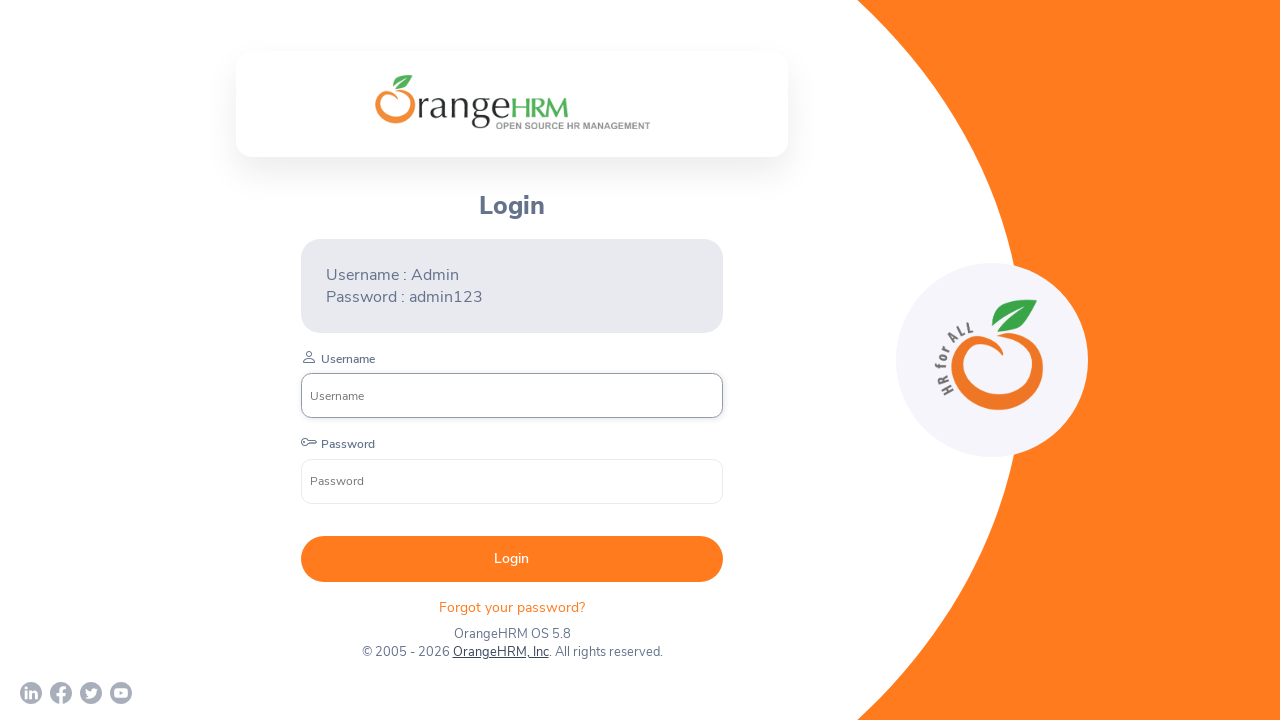

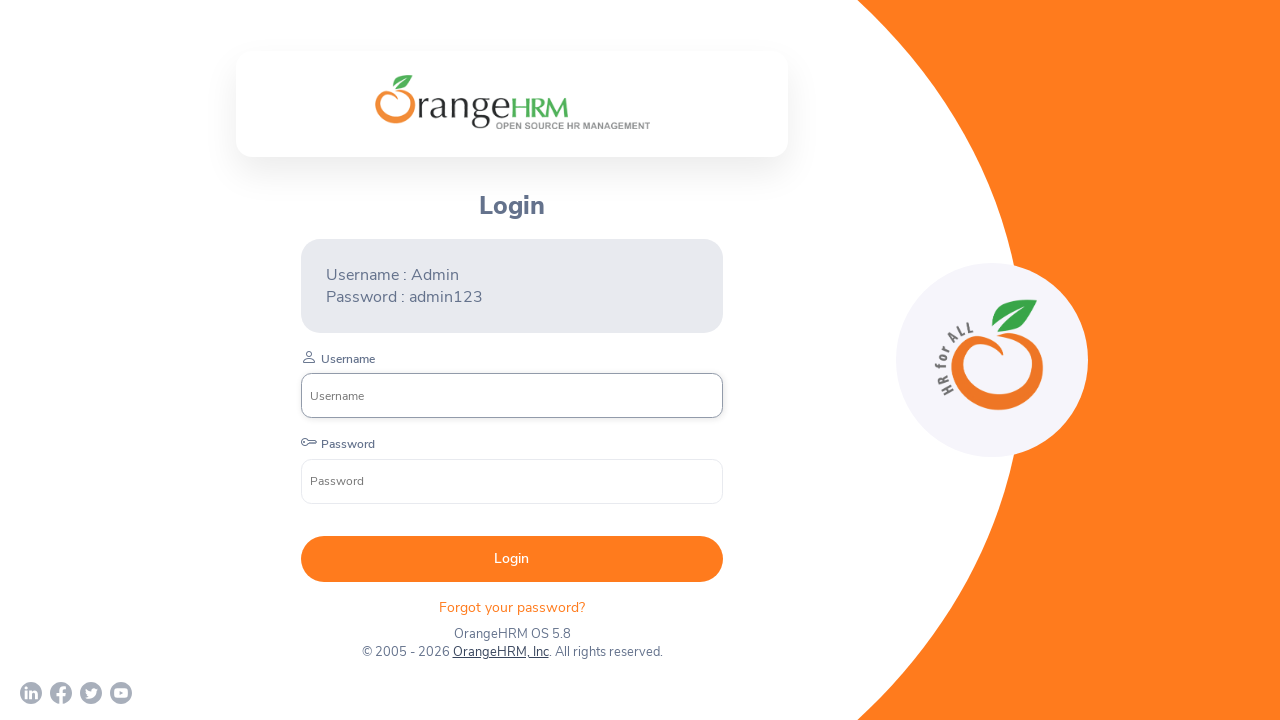